Tests closing a modal advertisement popup by clicking on the modal footer area

Starting URL: http://the-internet.herokuapp.com/entry_ad

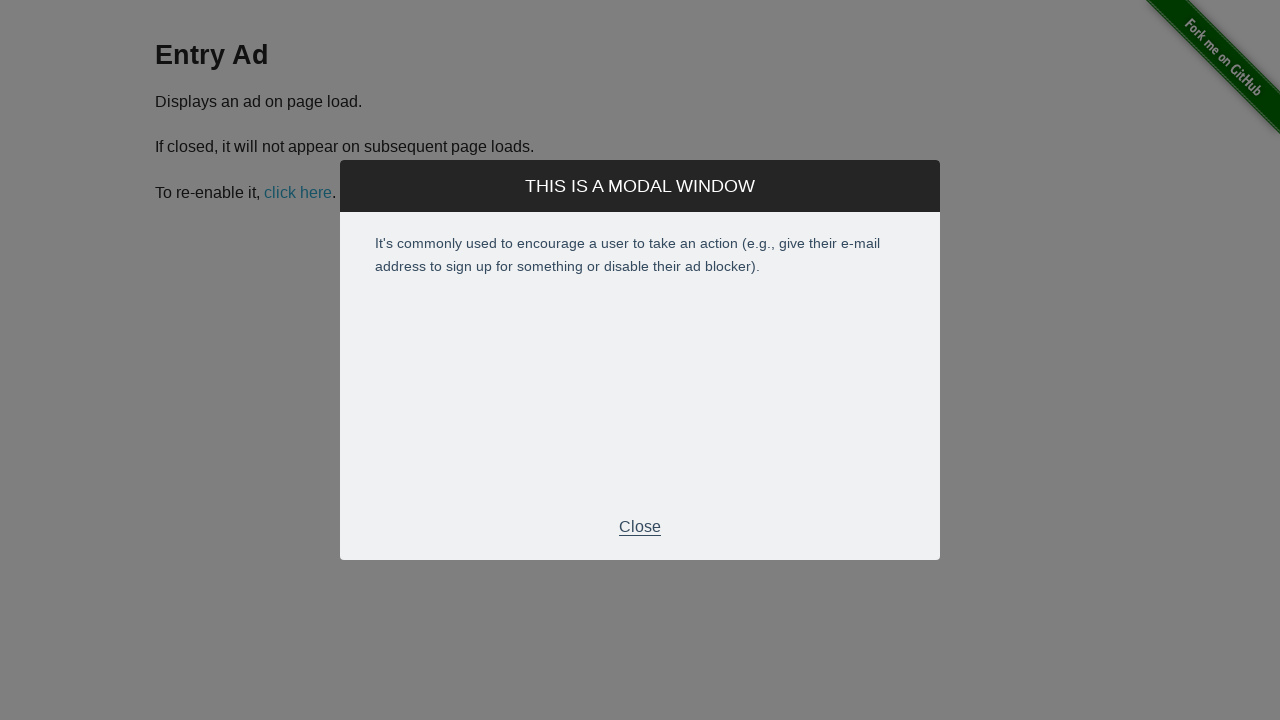

Modal footer appeared on the page
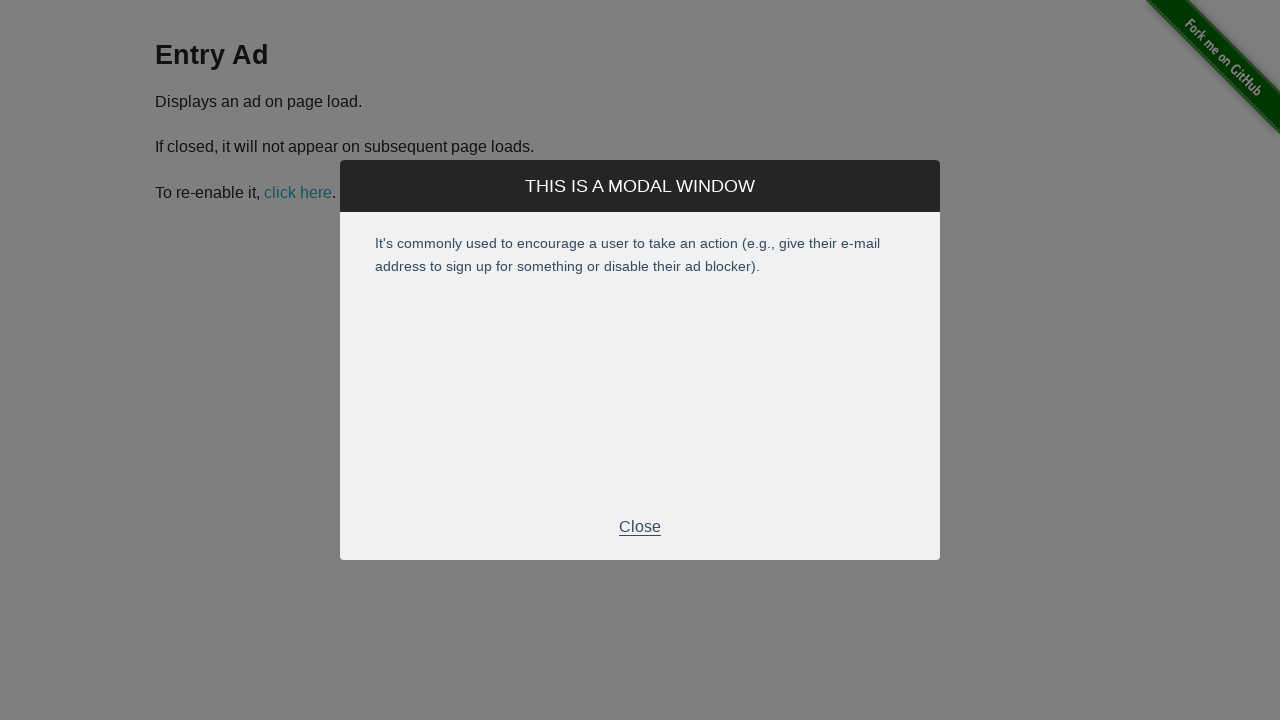

Clicked on modal footer area to close the advertisement popup at (640, 527) on div.modal-footer
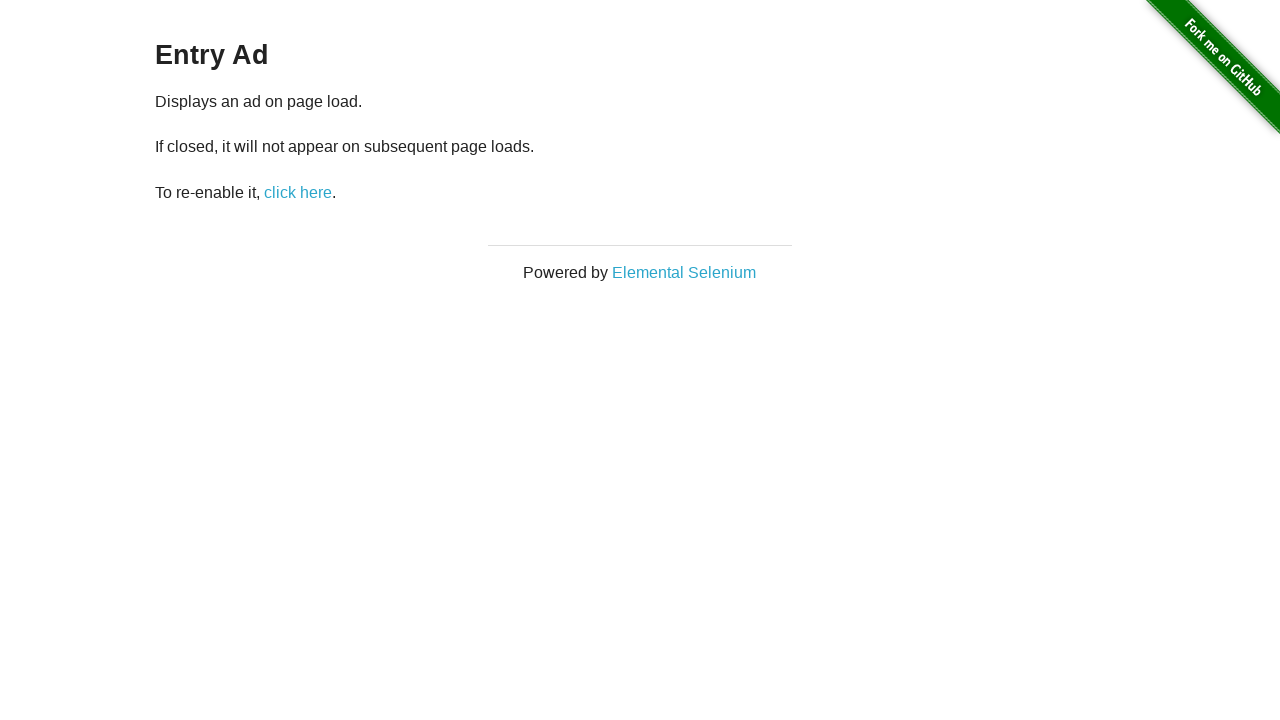

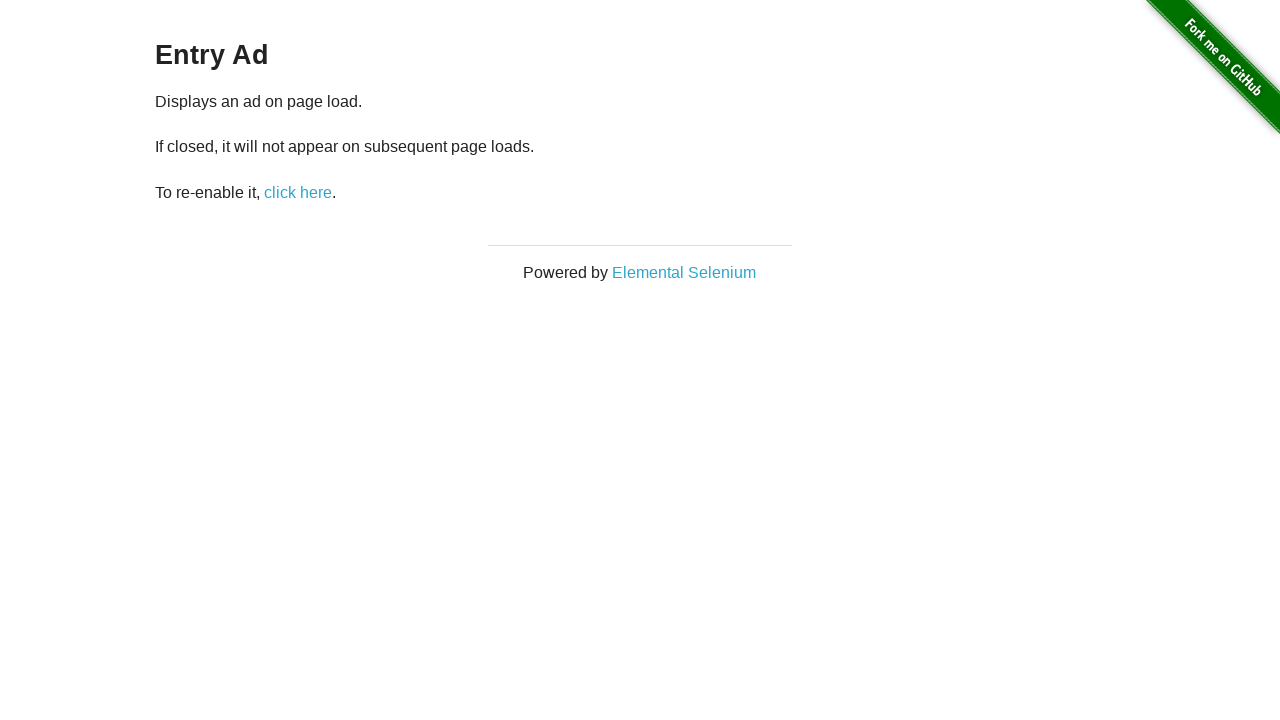